Tests navigation by clicking each navigation link, verifying the page loads, and returning to the home page

Starting URL: https://www.zaisystems.com/

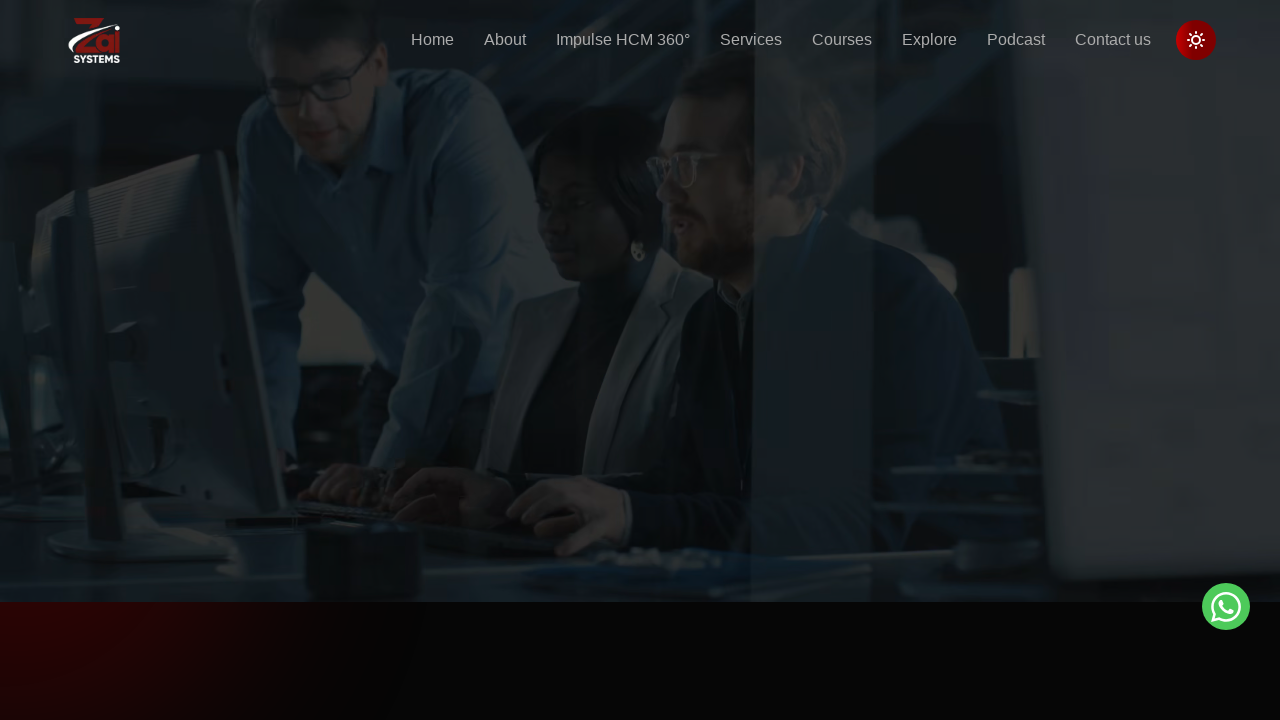

Retrieved all navigation links from navbar
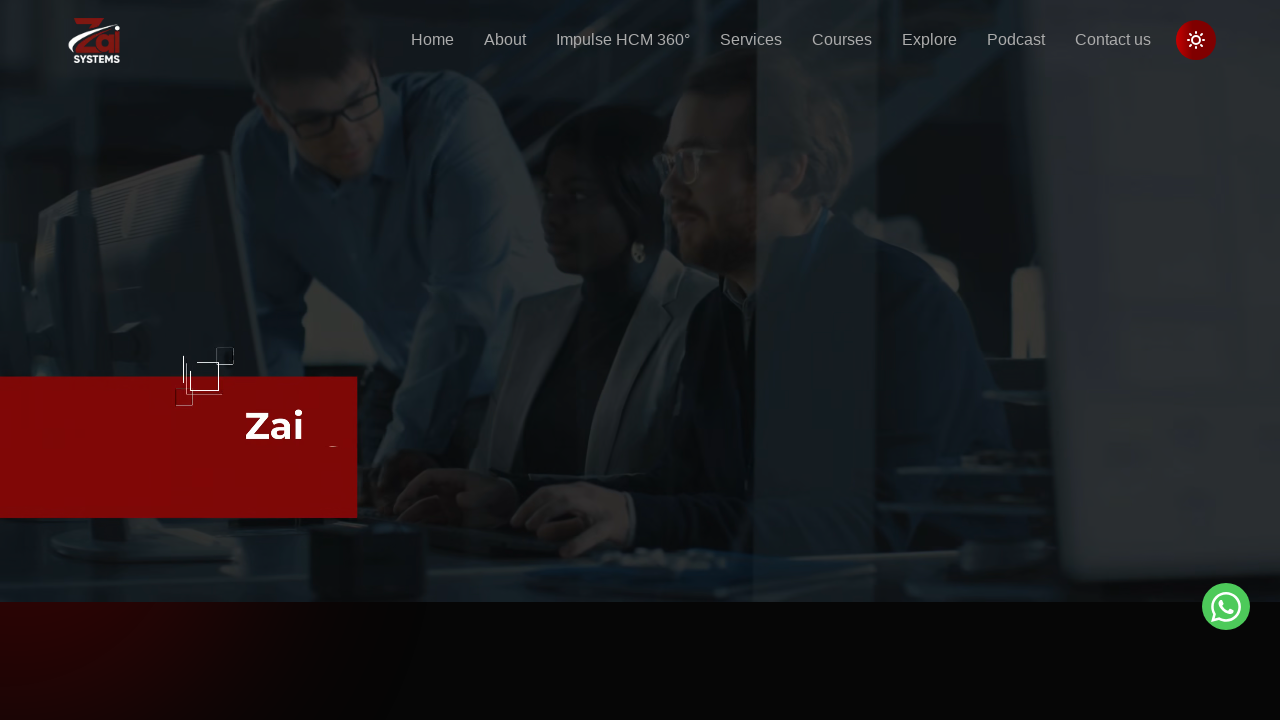

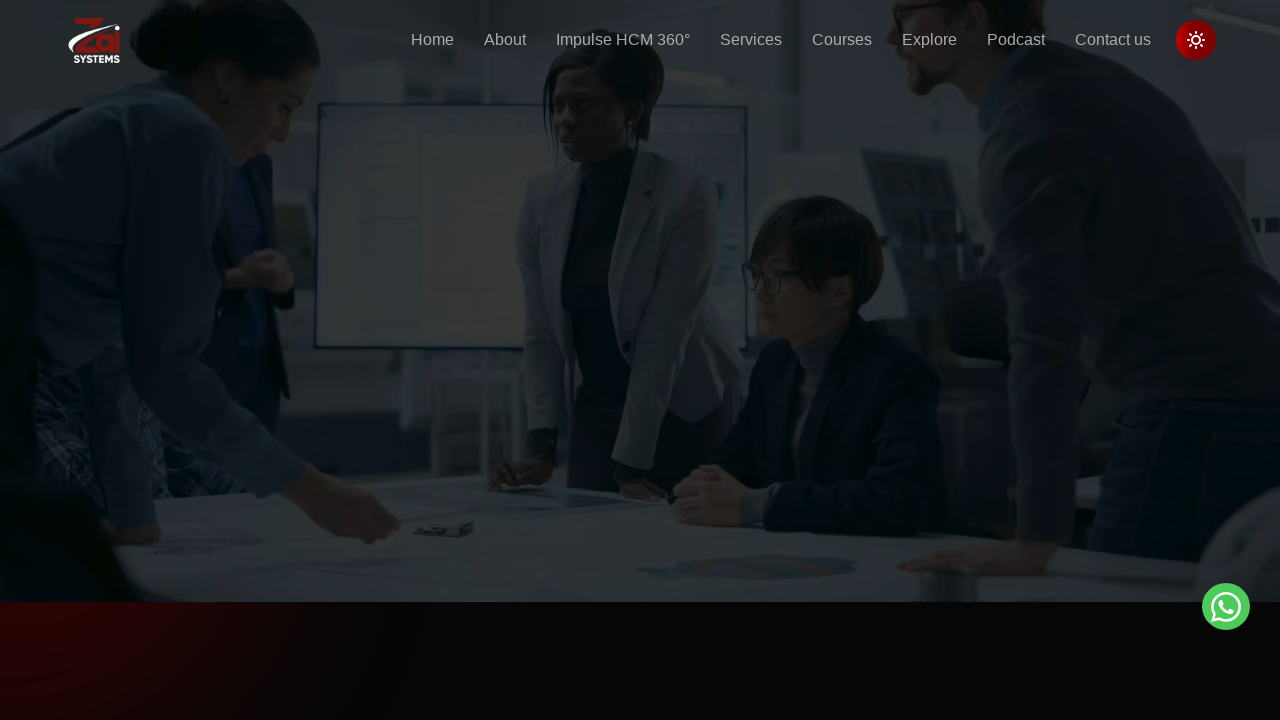